Tests the display of jQuery Growl notifications by injecting jQuery and jQuery Growl library into the page, then triggering various notification messages (plain, error, notice, warning).

Starting URL: http://the-internet.herokuapp.com

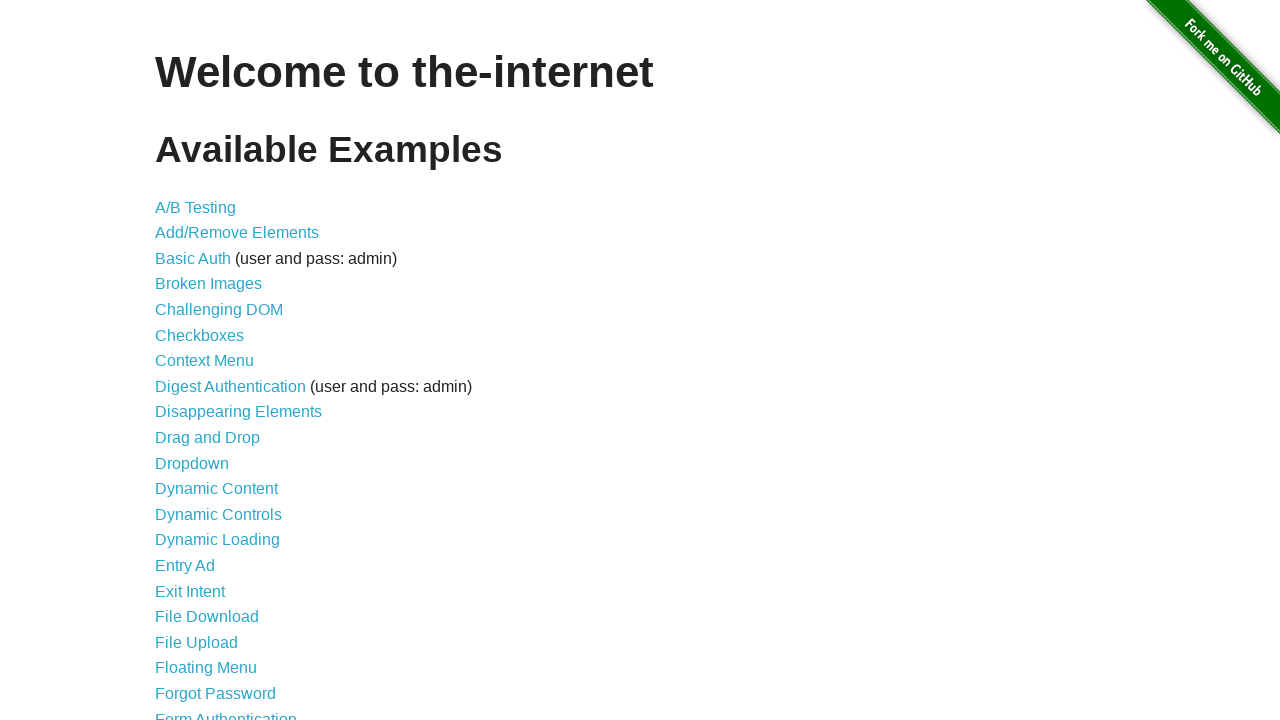

Injected jQuery library into the page
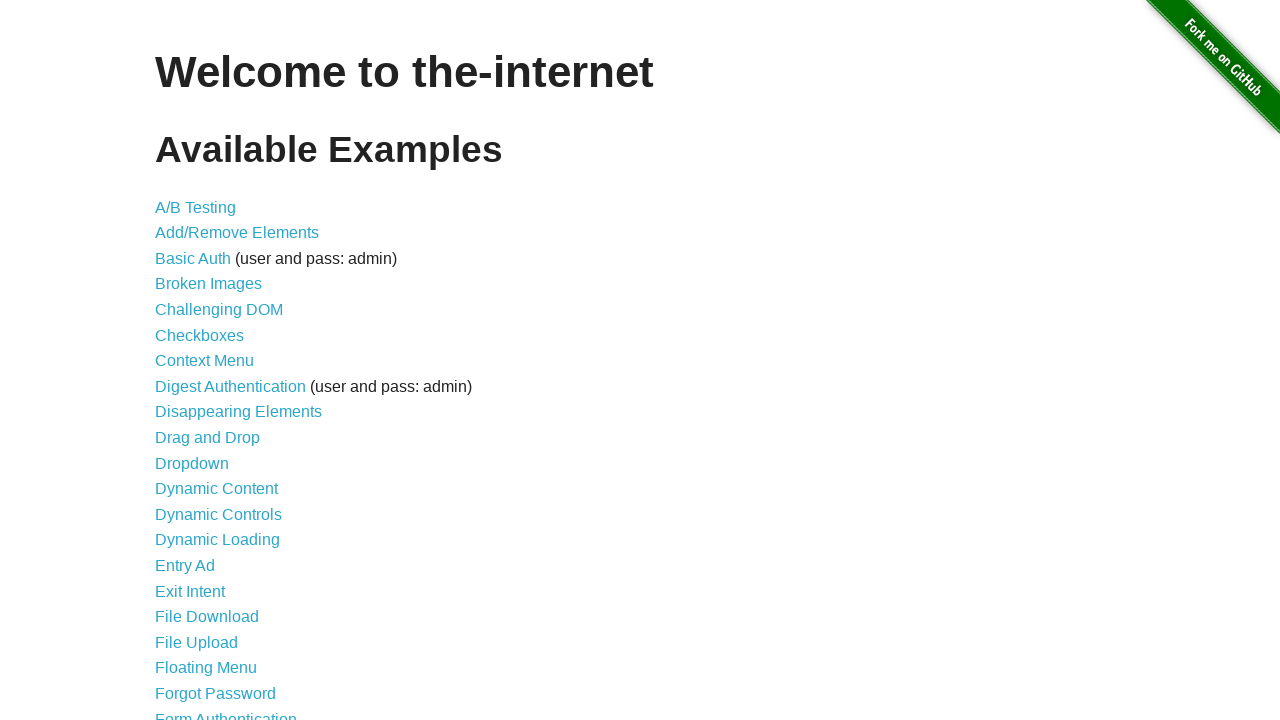

Waited for jQuery to load successfully
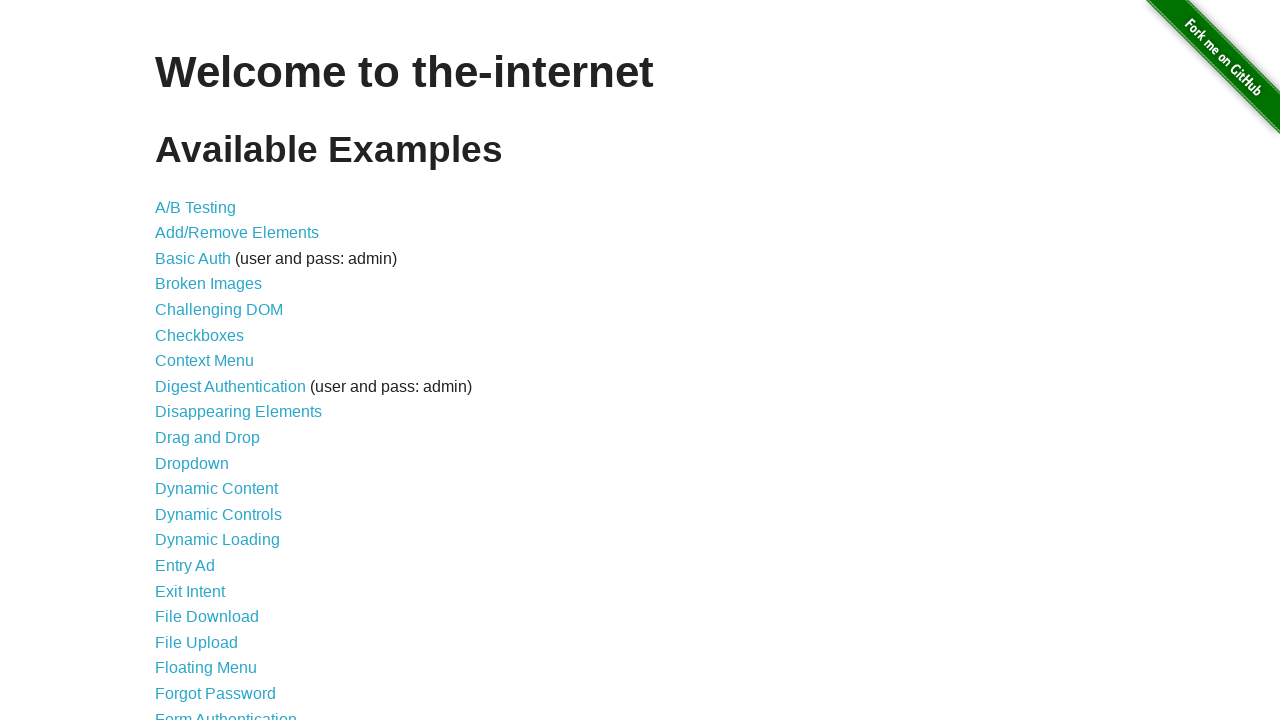

Injected jQuery Growl library into the page
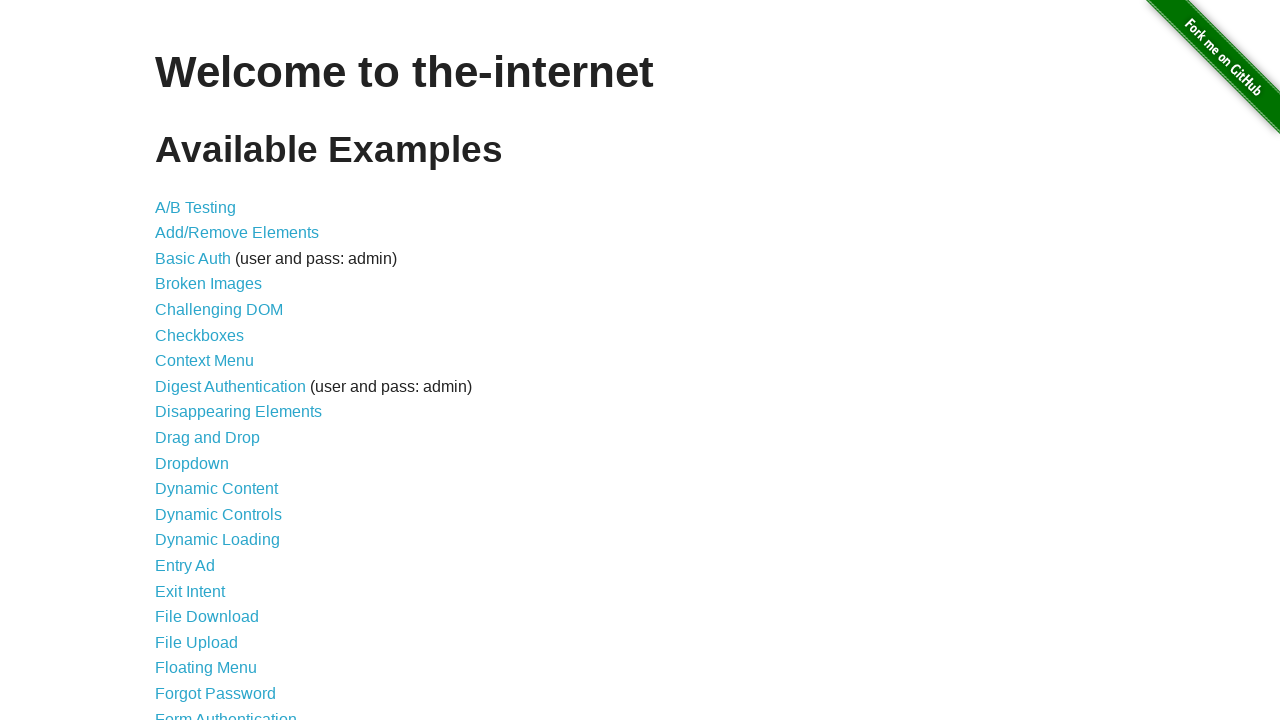

Injected jQuery Growl CSS stylesheet into the page
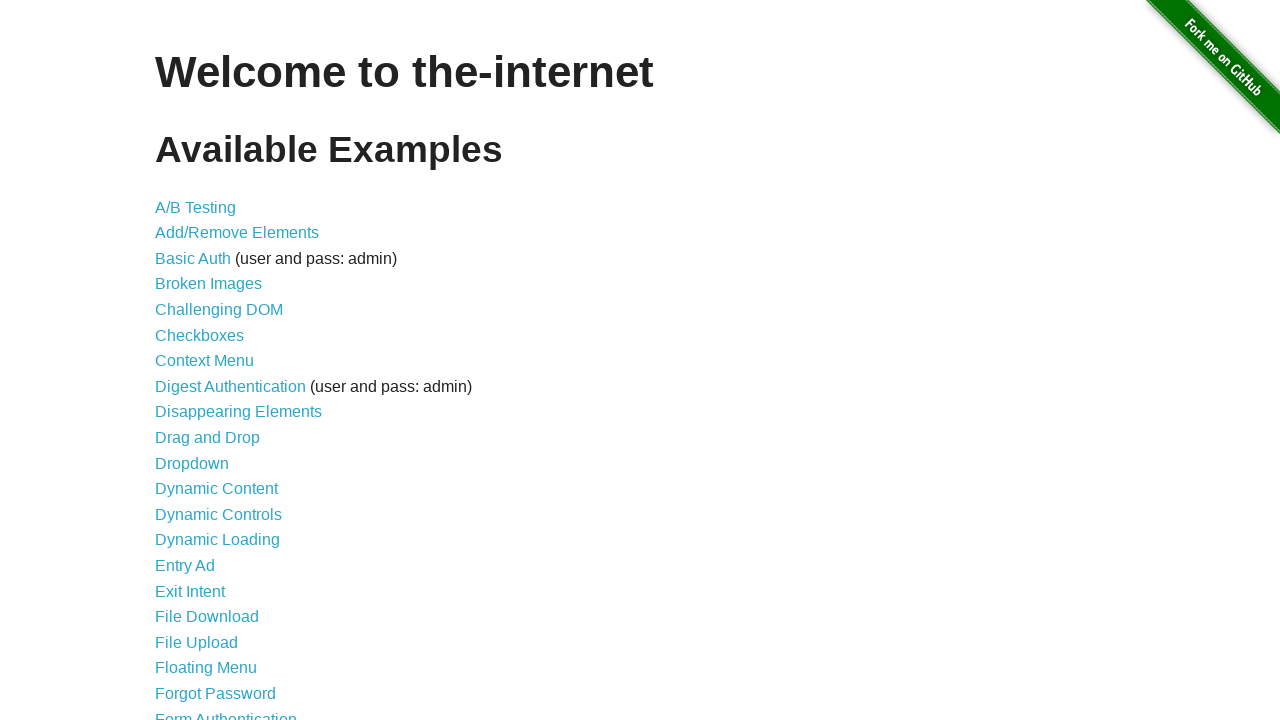

Waited for jQuery Growl library to load successfully
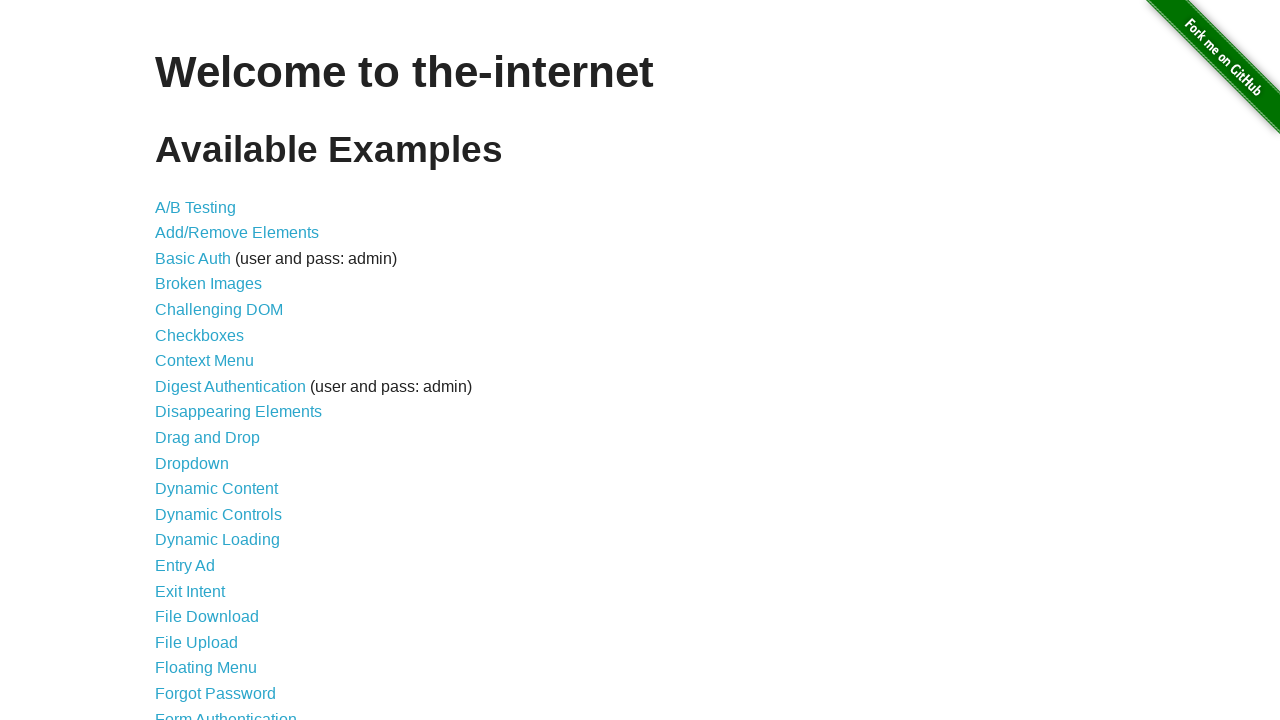

Triggered a plain jQuery Growl notification with title 'GET' and message '/'
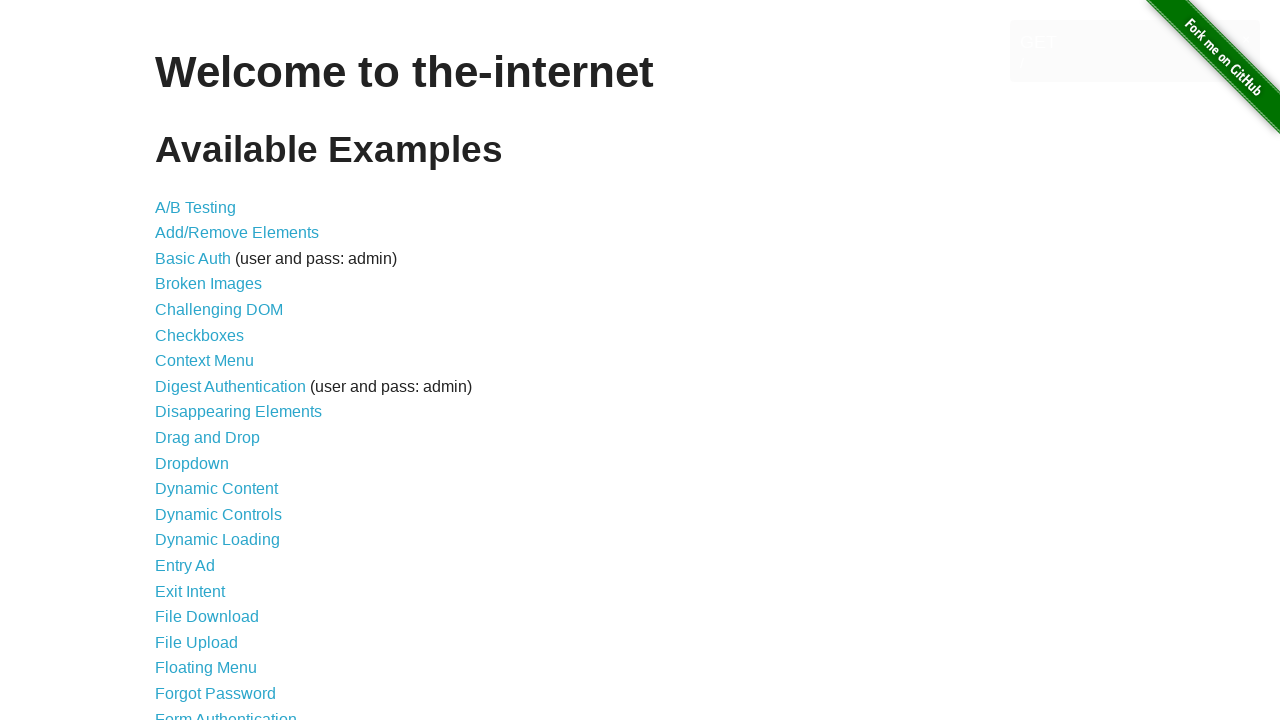

Triggered an error notification with title 'ERROR'
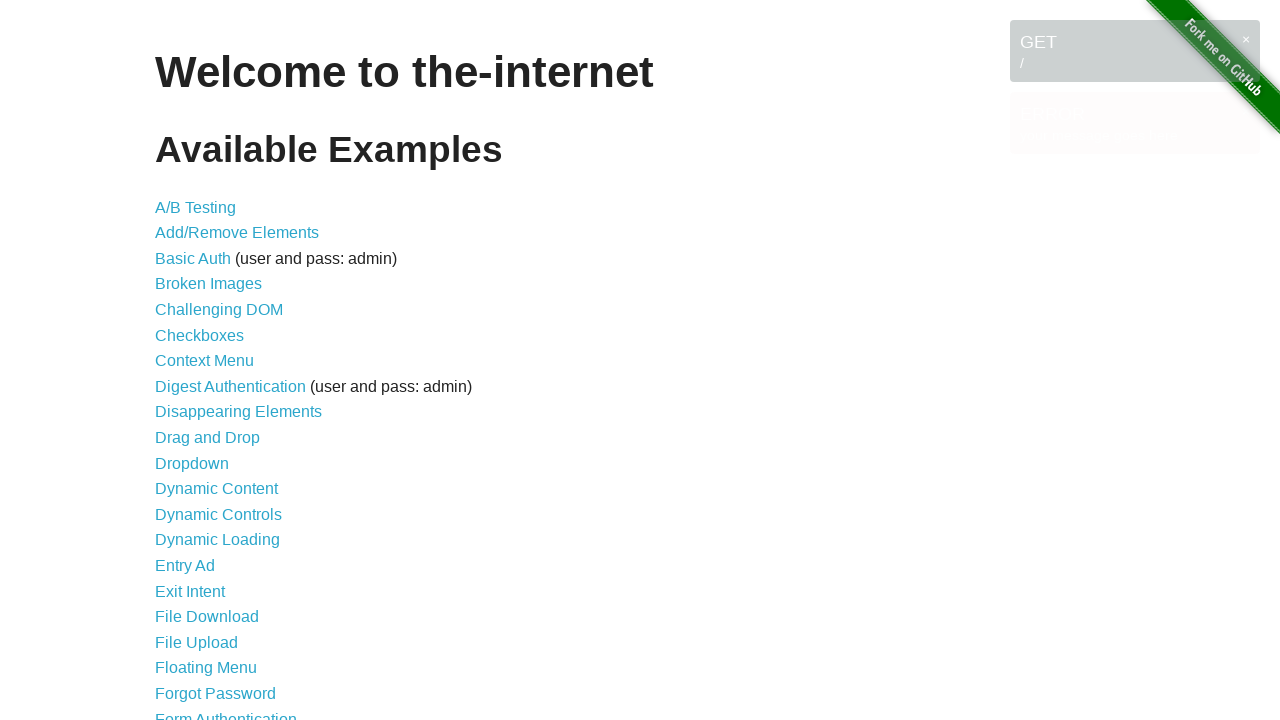

Triggered a notice notification with title 'Notice'
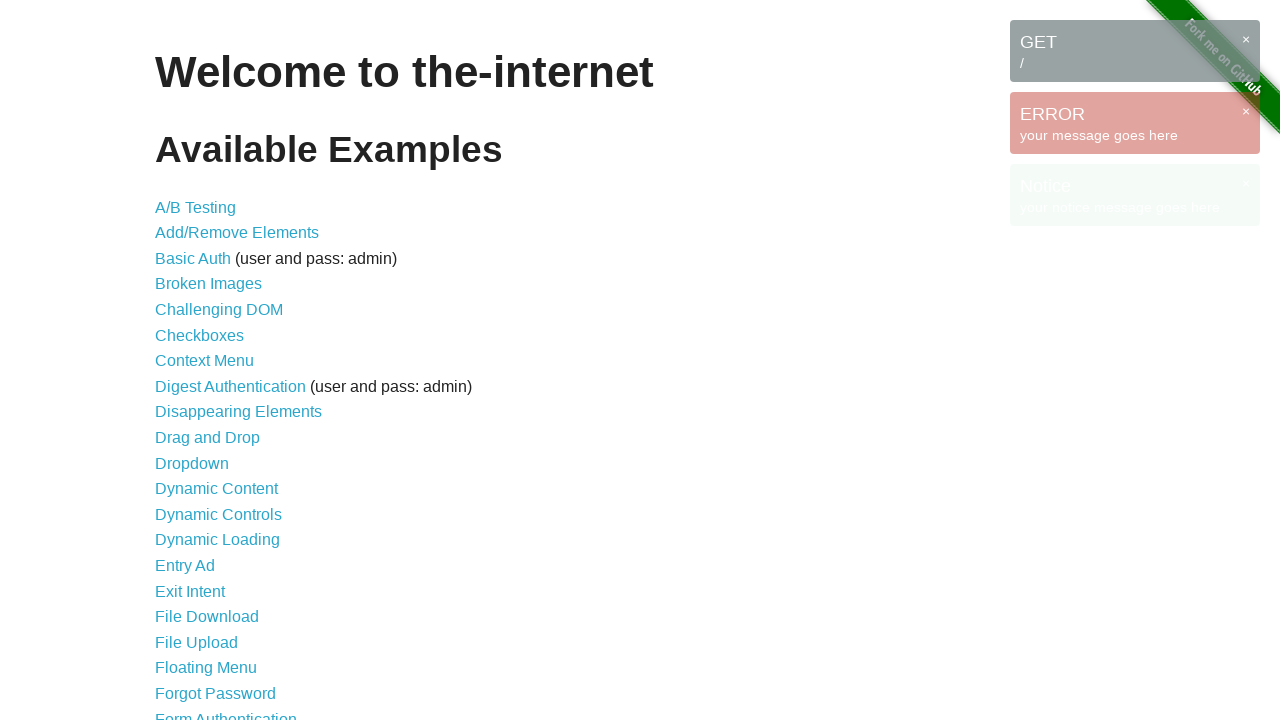

Triggered a warning notification with title 'Warning!'
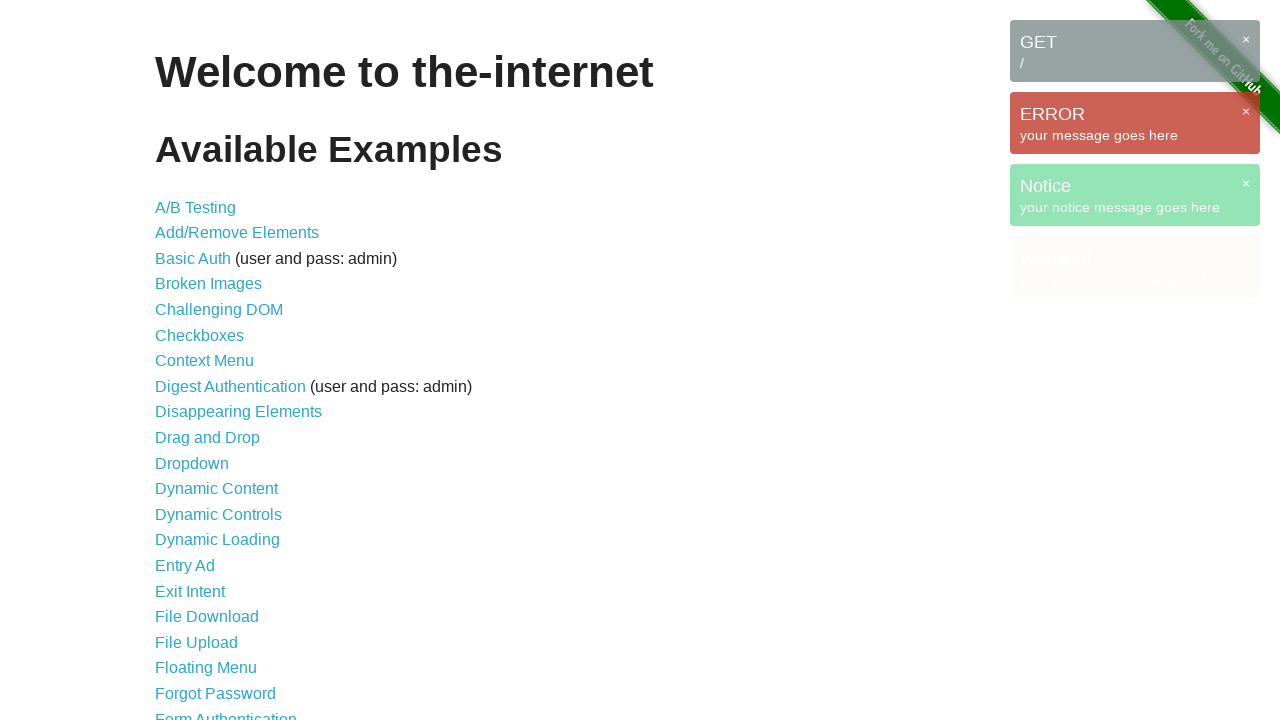

Waited for Growl notification messages to be visible on the page
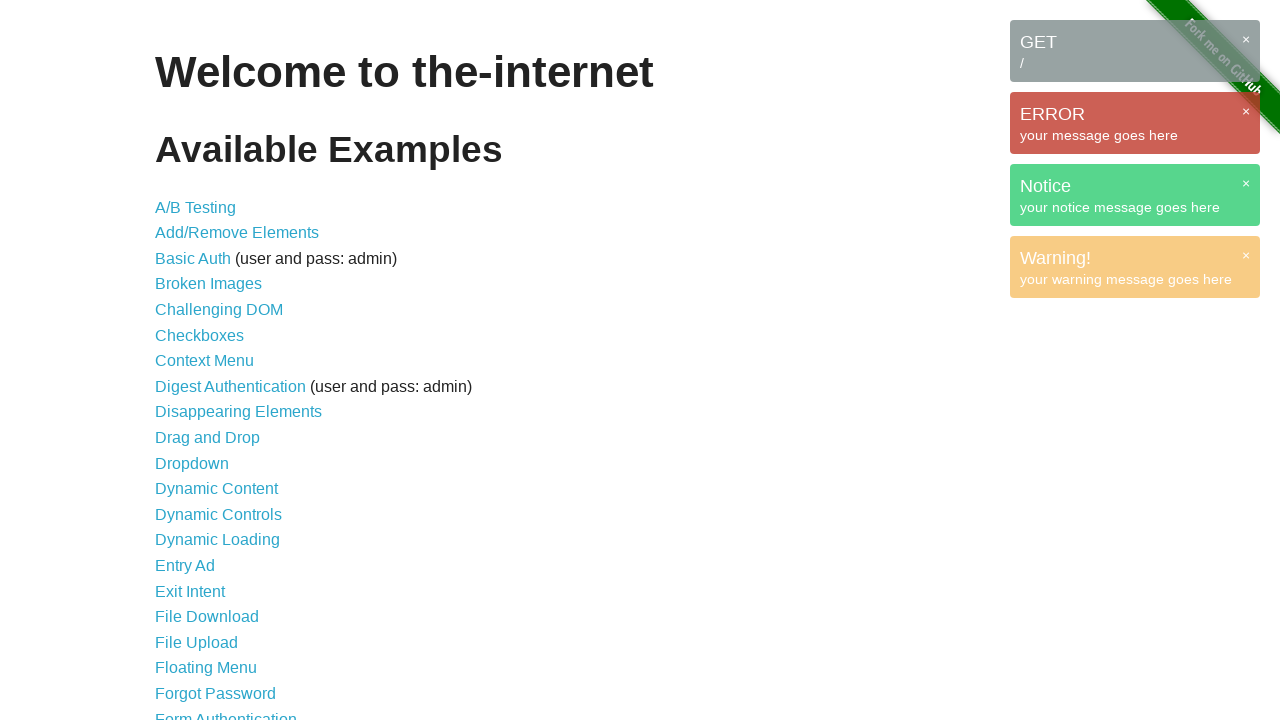

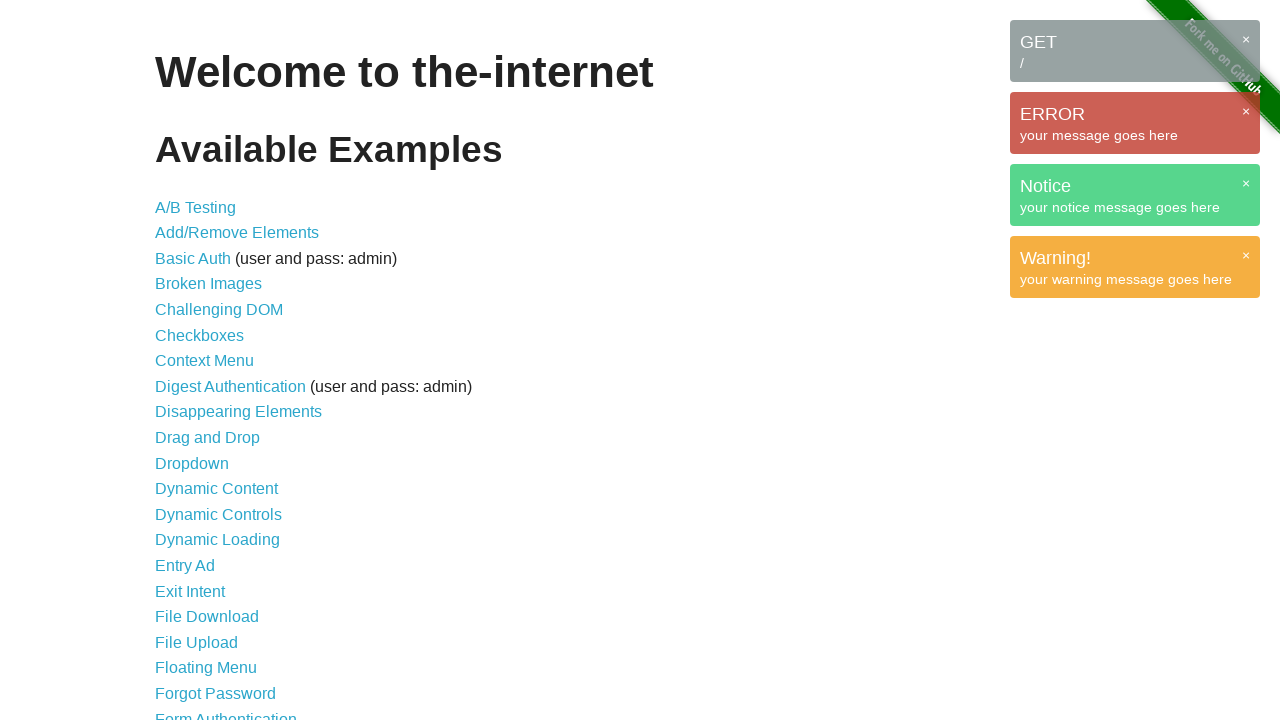